Tests the auto-suggestion feature by typing a partial query and selecting an option from the dropdown suggestions

Starting URL: https://www.letskodeit.com/practice

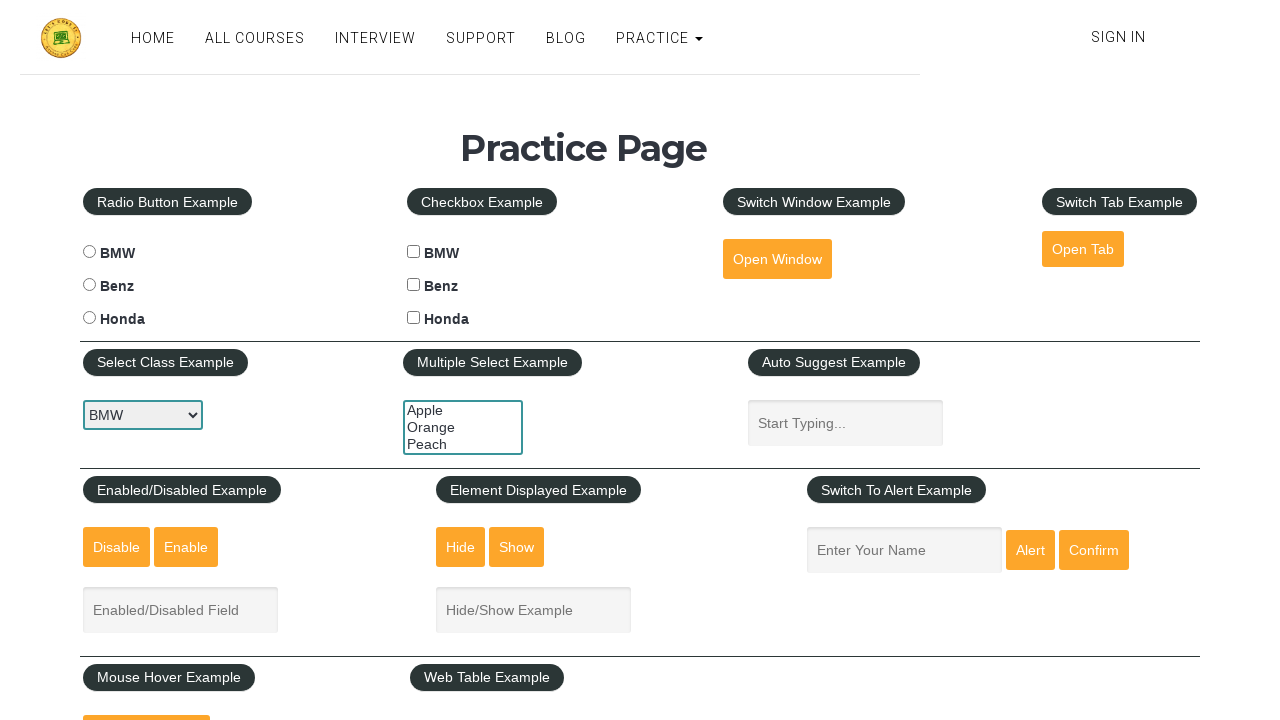

Filled autosuggest field with 'Res' to trigger suggestions on #autosuggest
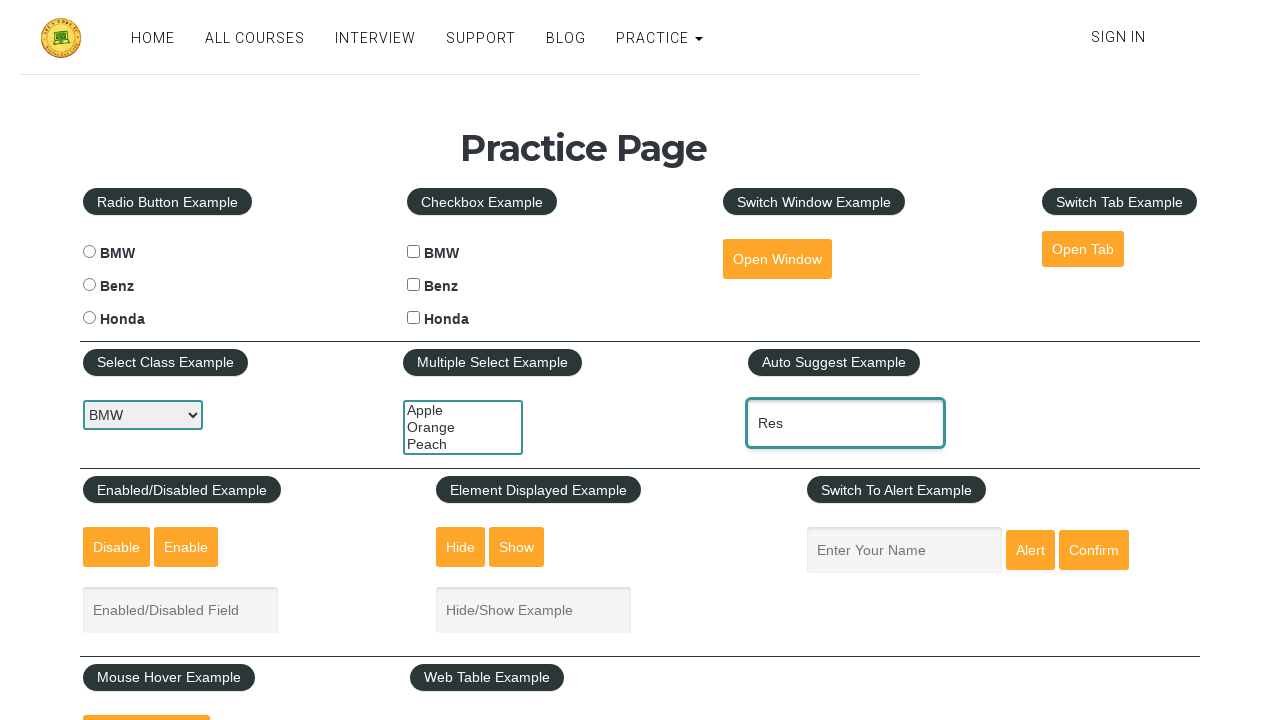

Auto-suggestion dropdown appeared
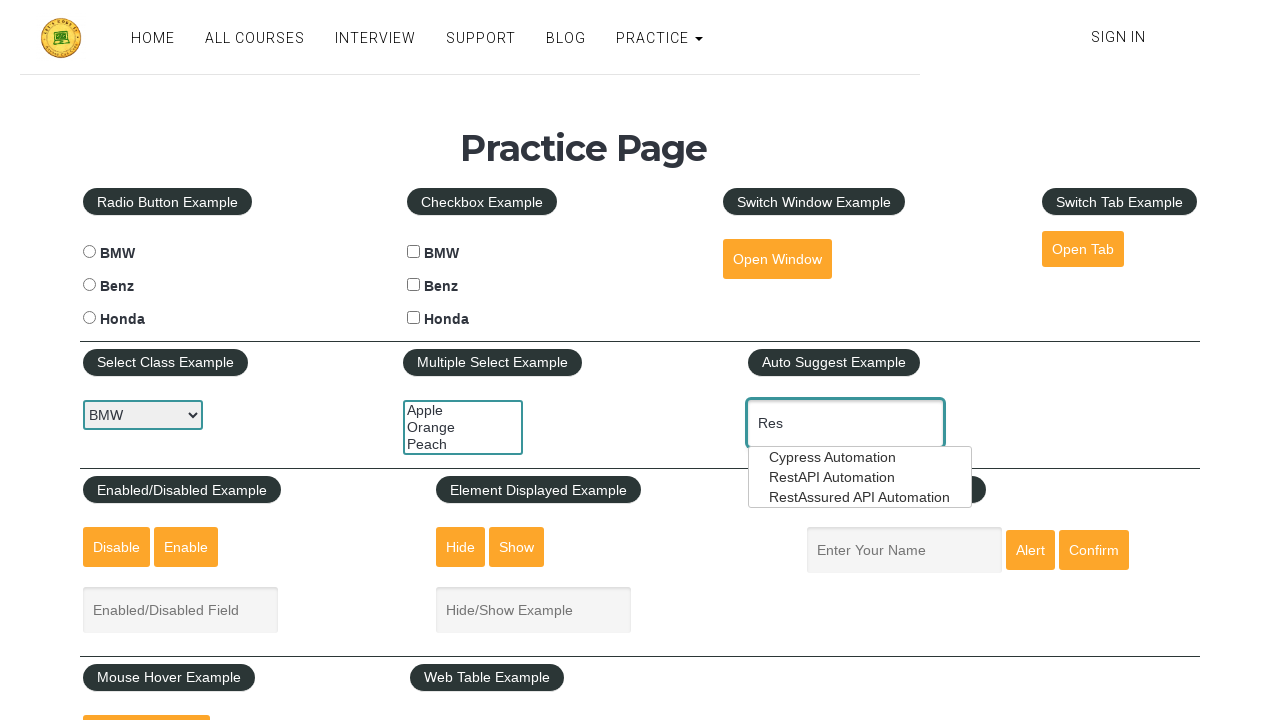

Clicked the third suggestion from the dropdown at (860, 497) on ul#ui-id-1 li:nth-child(3) a
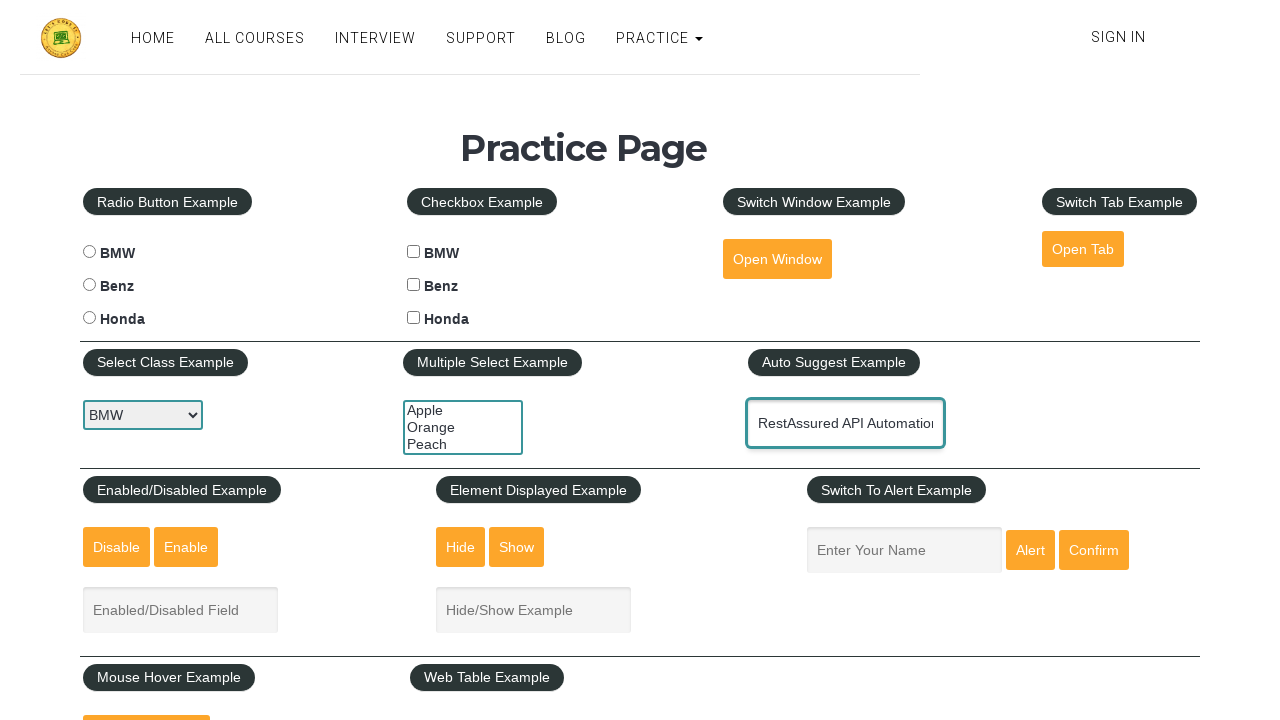

Verified that the selected value in autosuggest field is longer than 3 characters
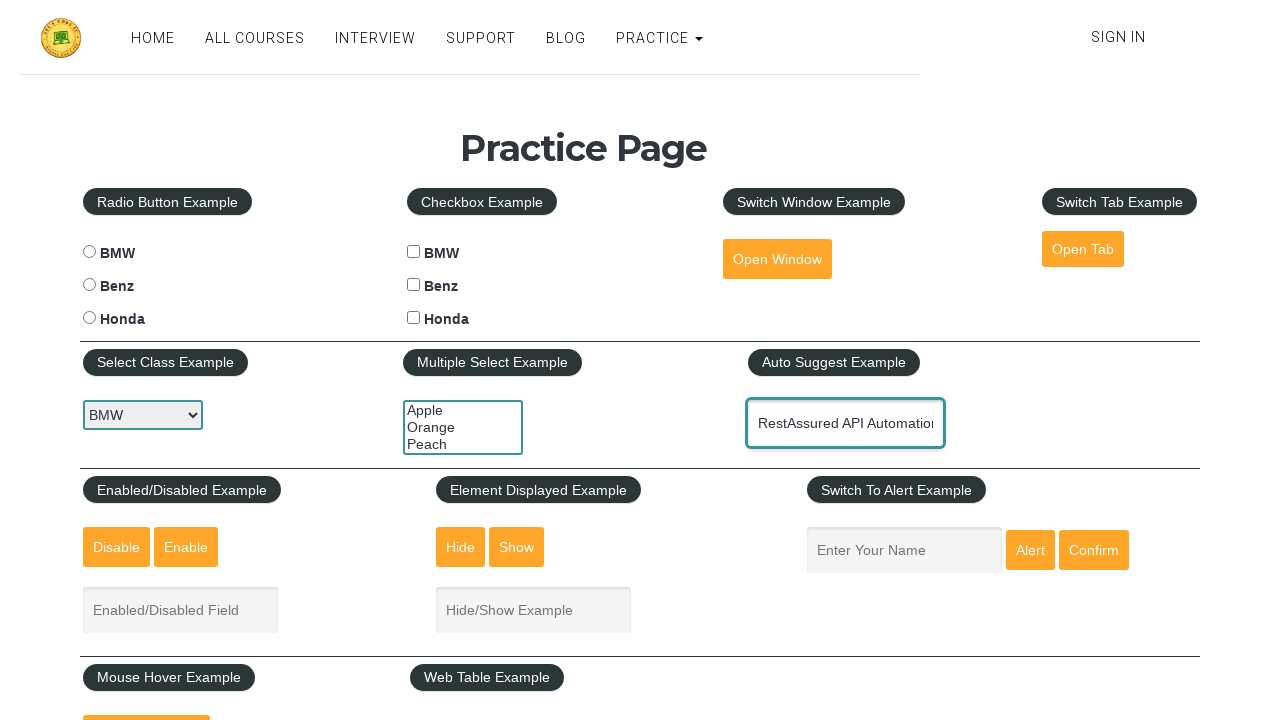

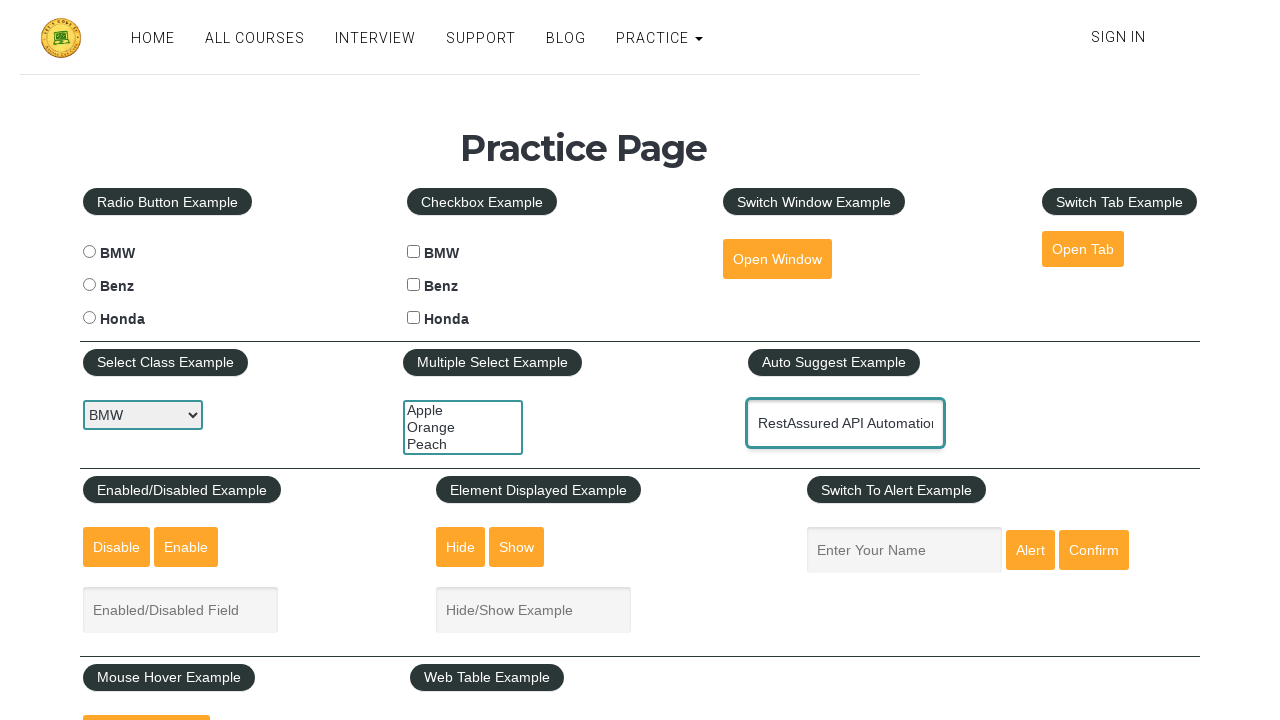